Finds and clicks the login button by tag name

Starting URL: https://the-internet.herokuapp.com/login

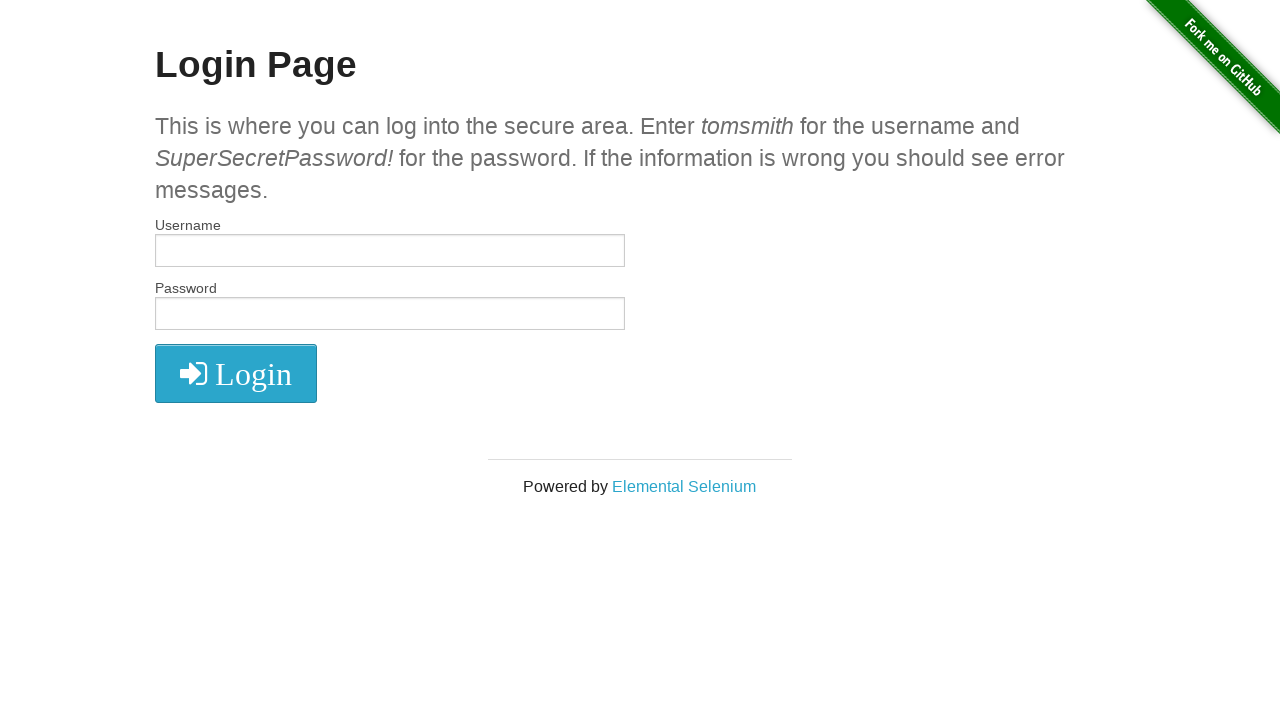

Clicked login button by tag name at (236, 373) on button
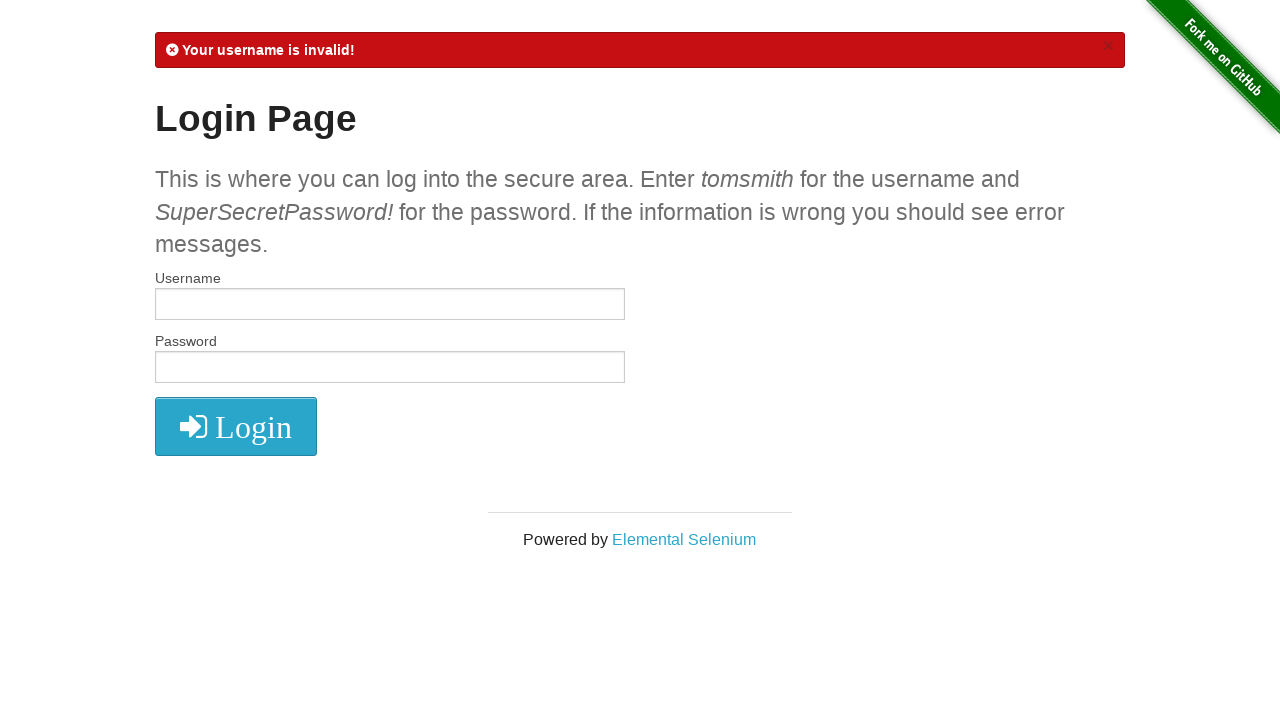

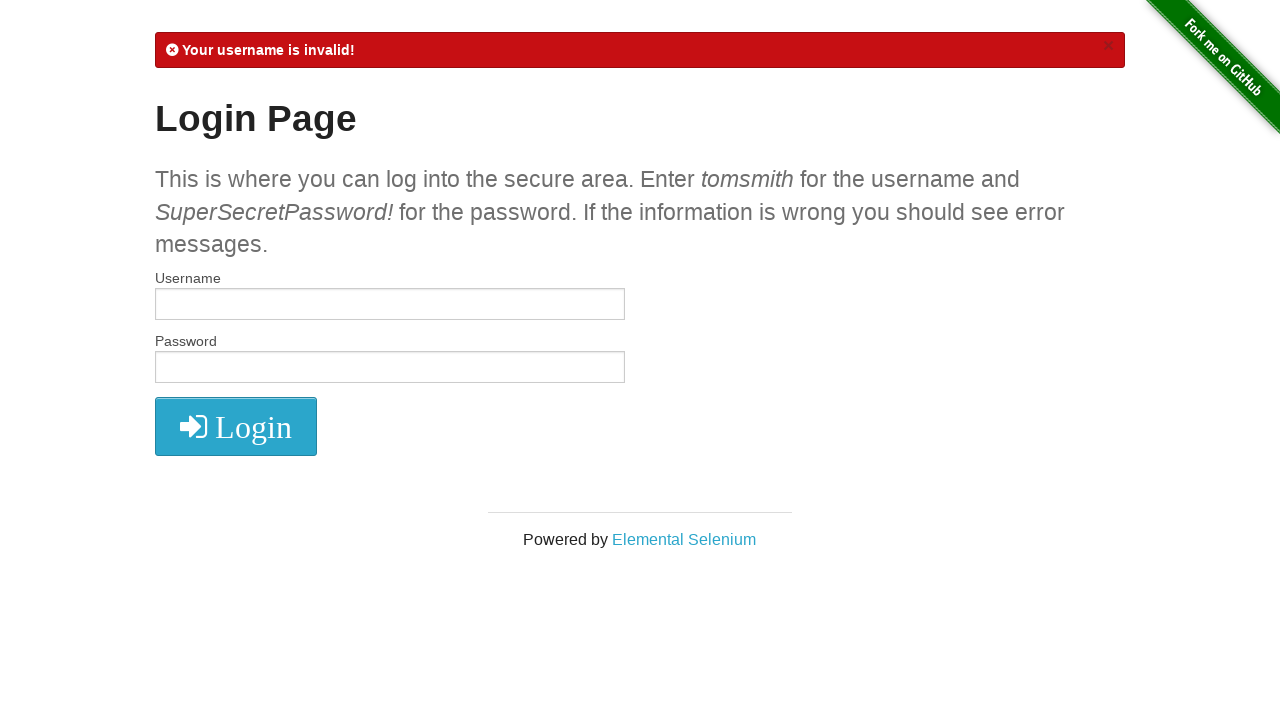